Tests the job search functionality on the Colombian government employment portal by entering a search query and verifying that search results are displayed.

Starting URL: https://www.buscadordeempleo.gov.co/#/home

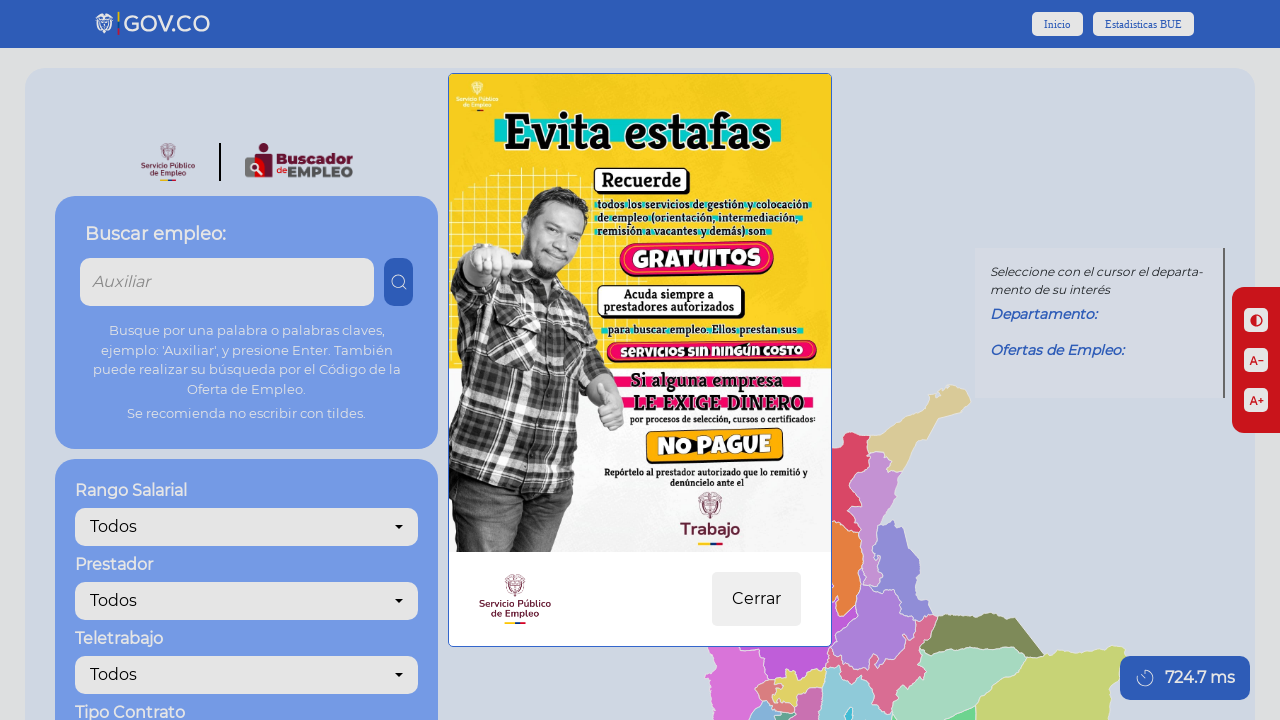

Search input field loaded
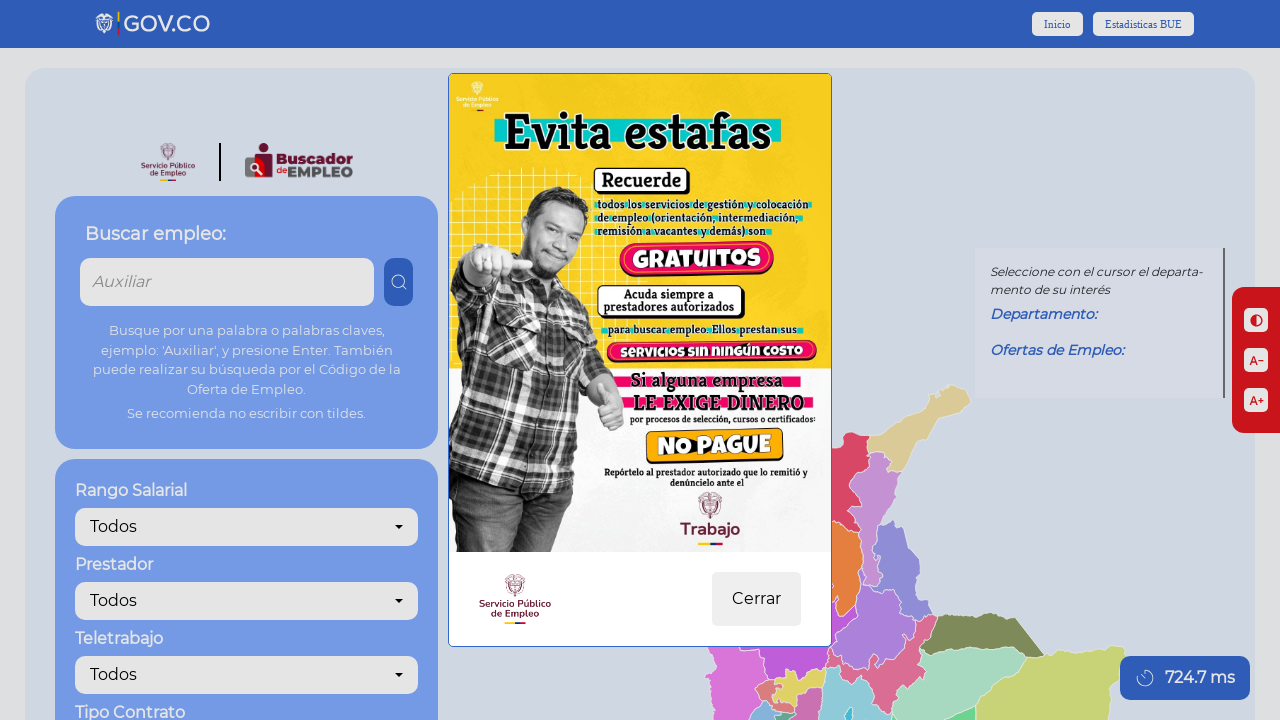

Entered 'Mecanico' in search field on input[name="search-job-input"]
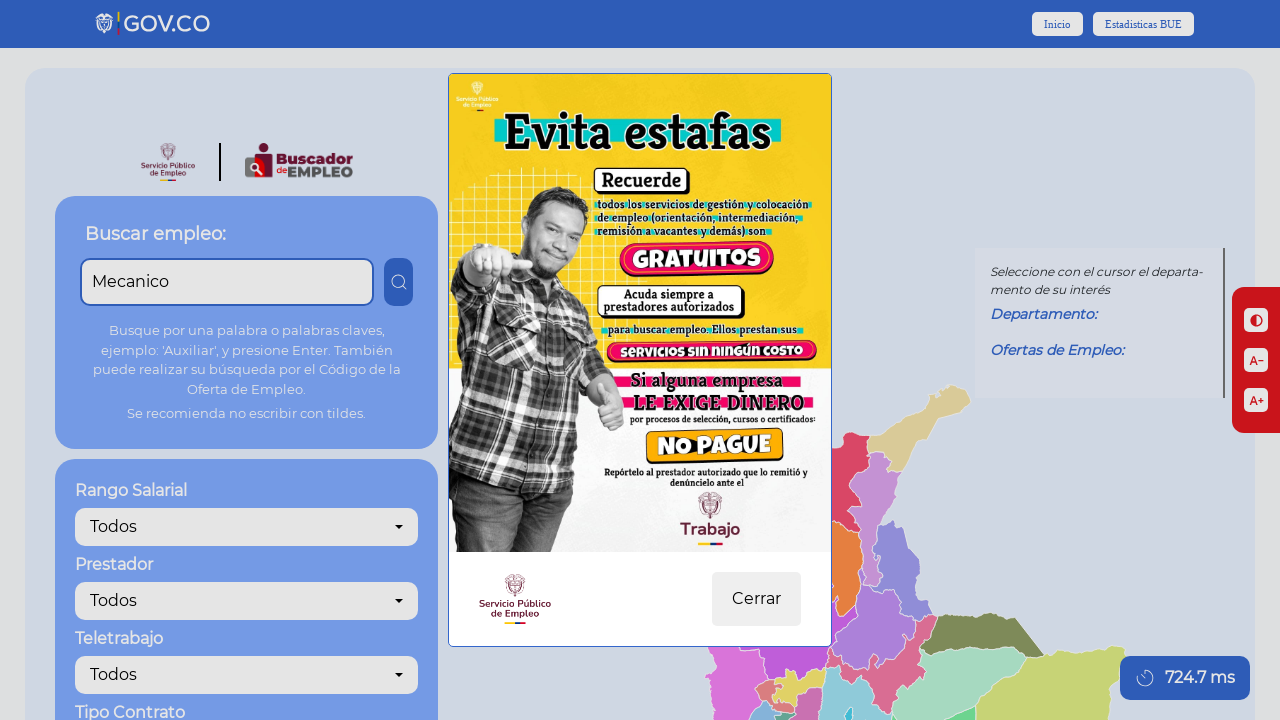

Pressed Enter to submit job search query
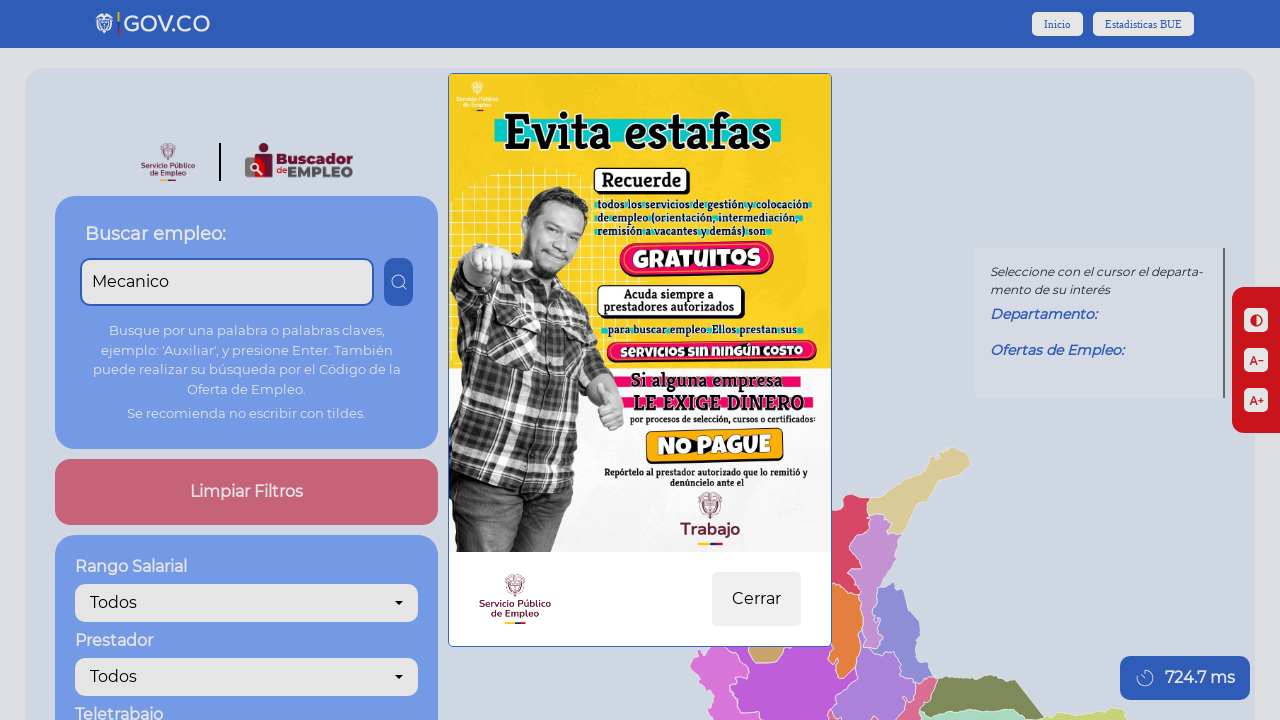

Search results loaded and displayed
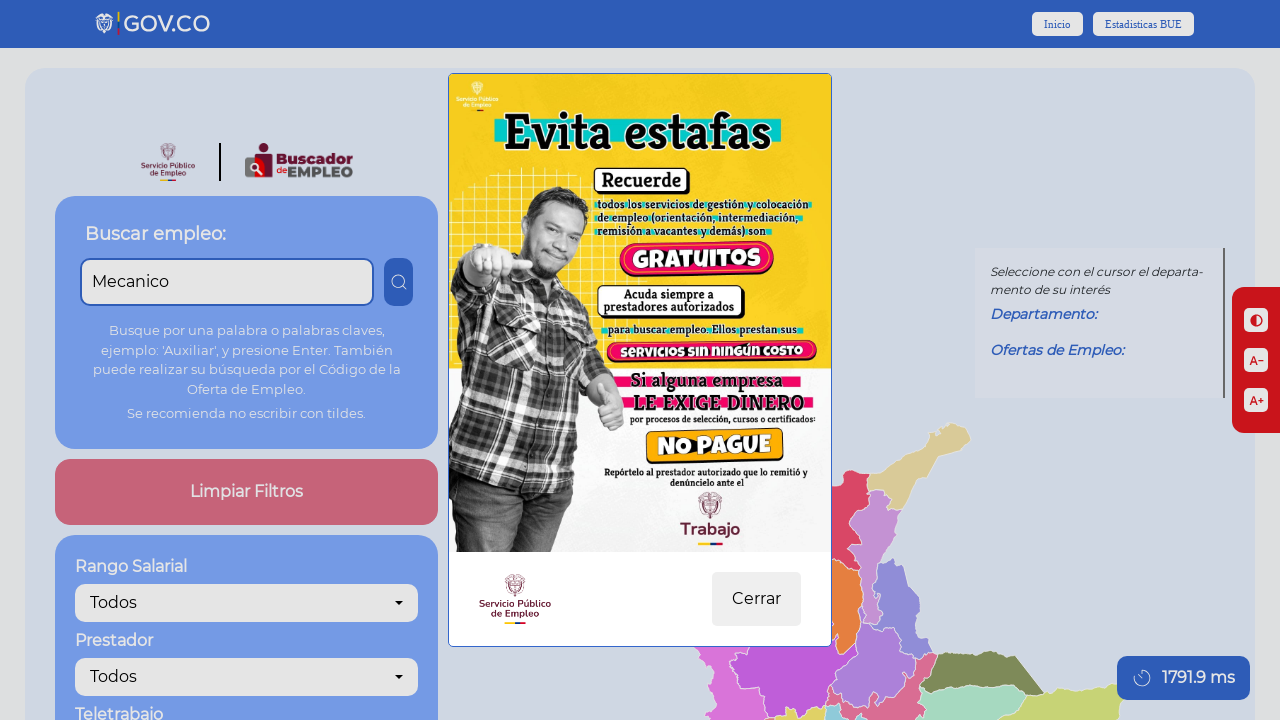

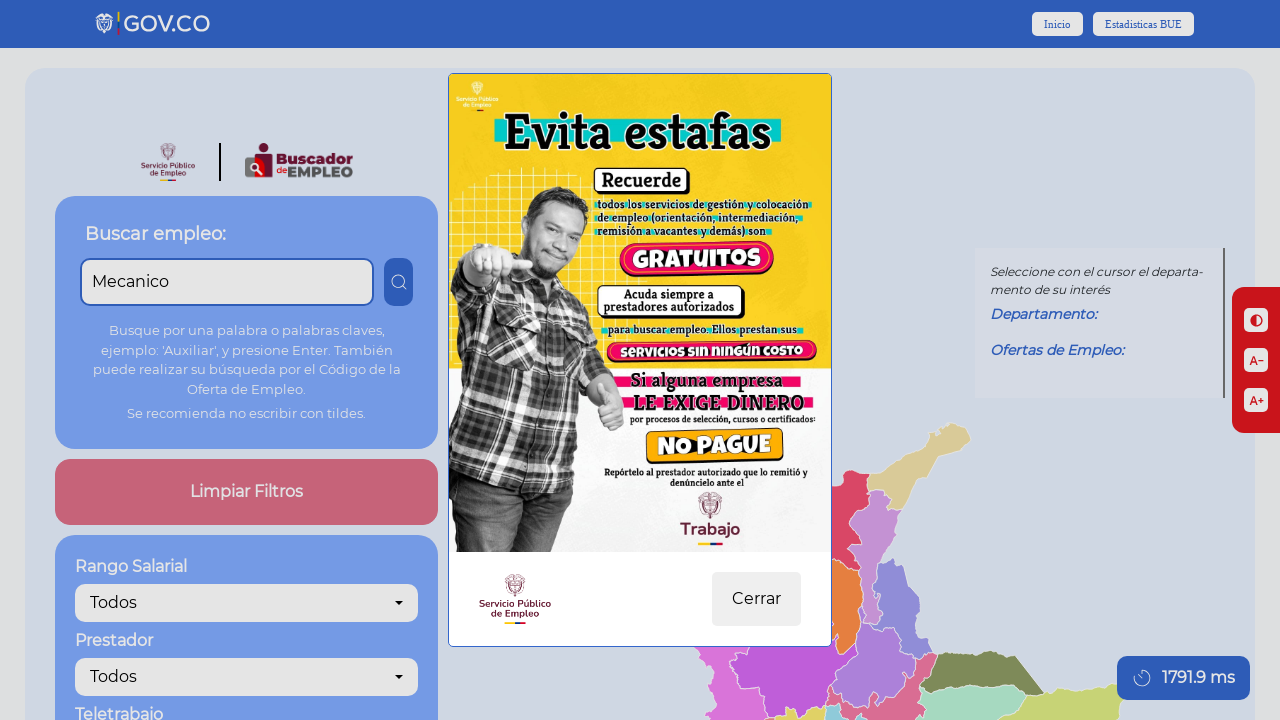